Tests frame switching functionality by navigating to a frames demo page, switching to a specific frame, and entering text into an input field within that frame.

Starting URL: https://ui.vision/demo/webtest/frames/

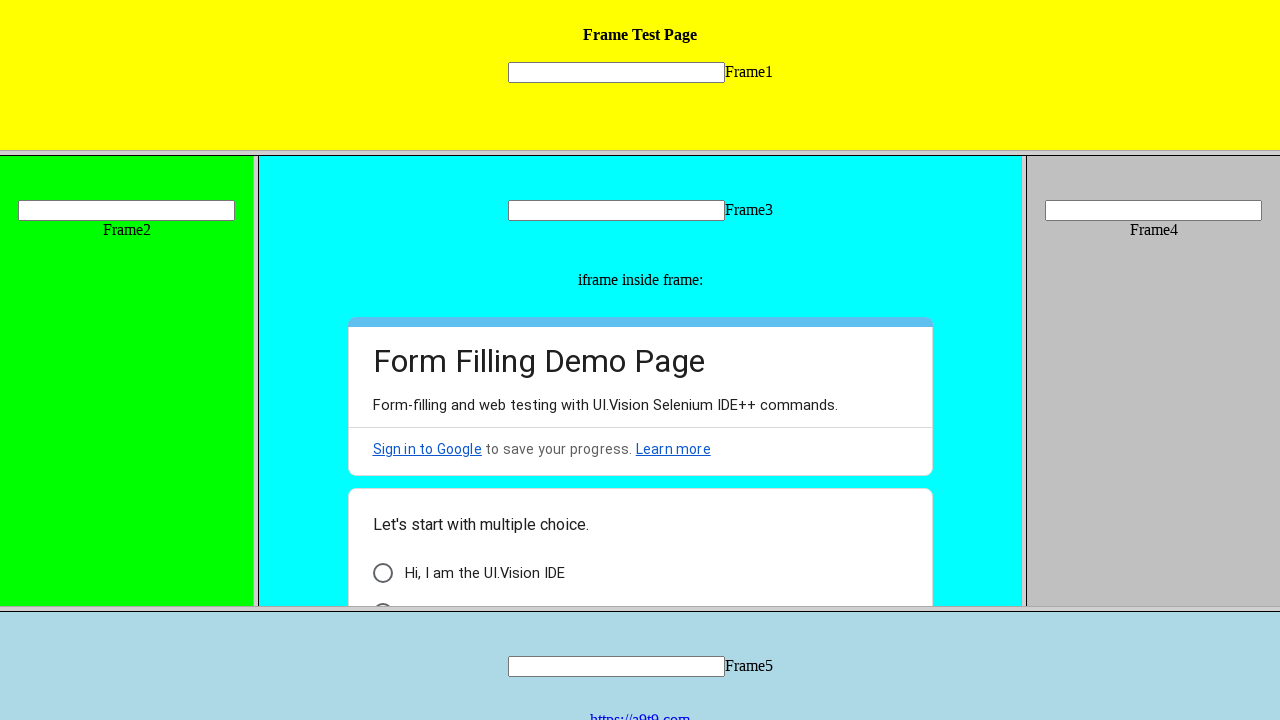

Located frame 5 with src='frame_5.html'
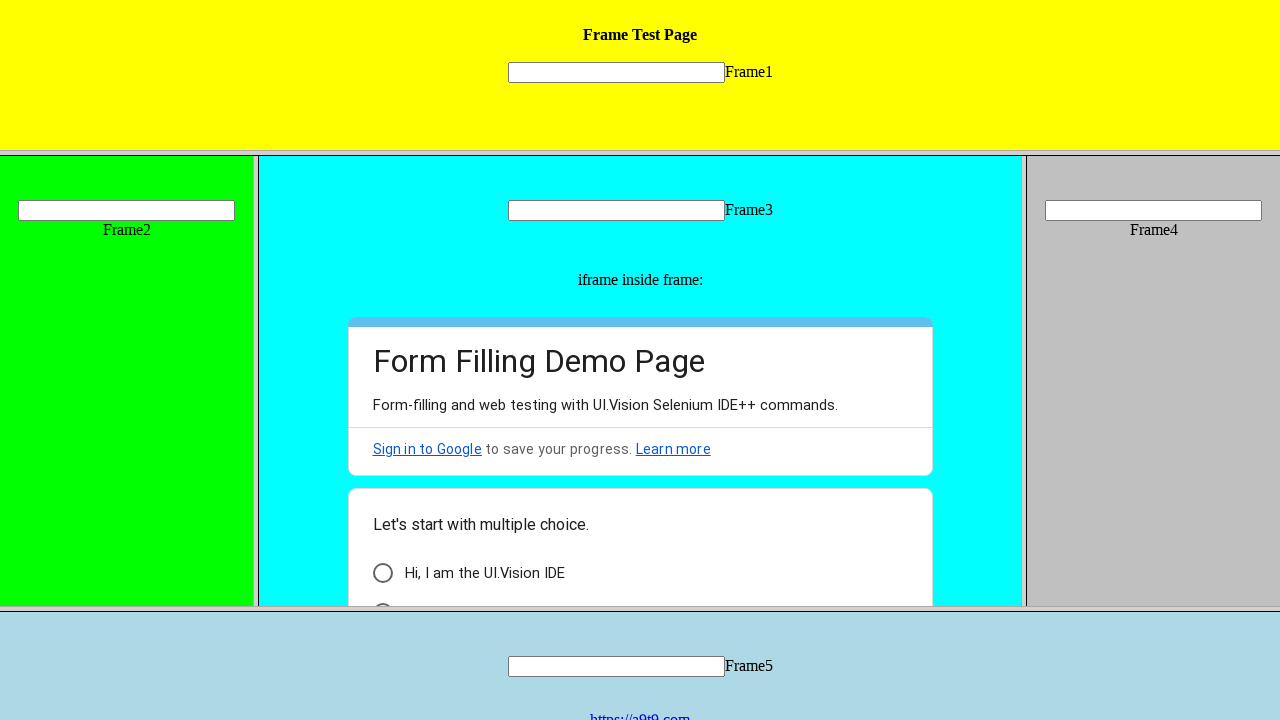

Entered 'Testing success...' into text input field within frame 5 on frame[src='frame_5.html'] >> internal:control=enter-frame >> input[type='text'][
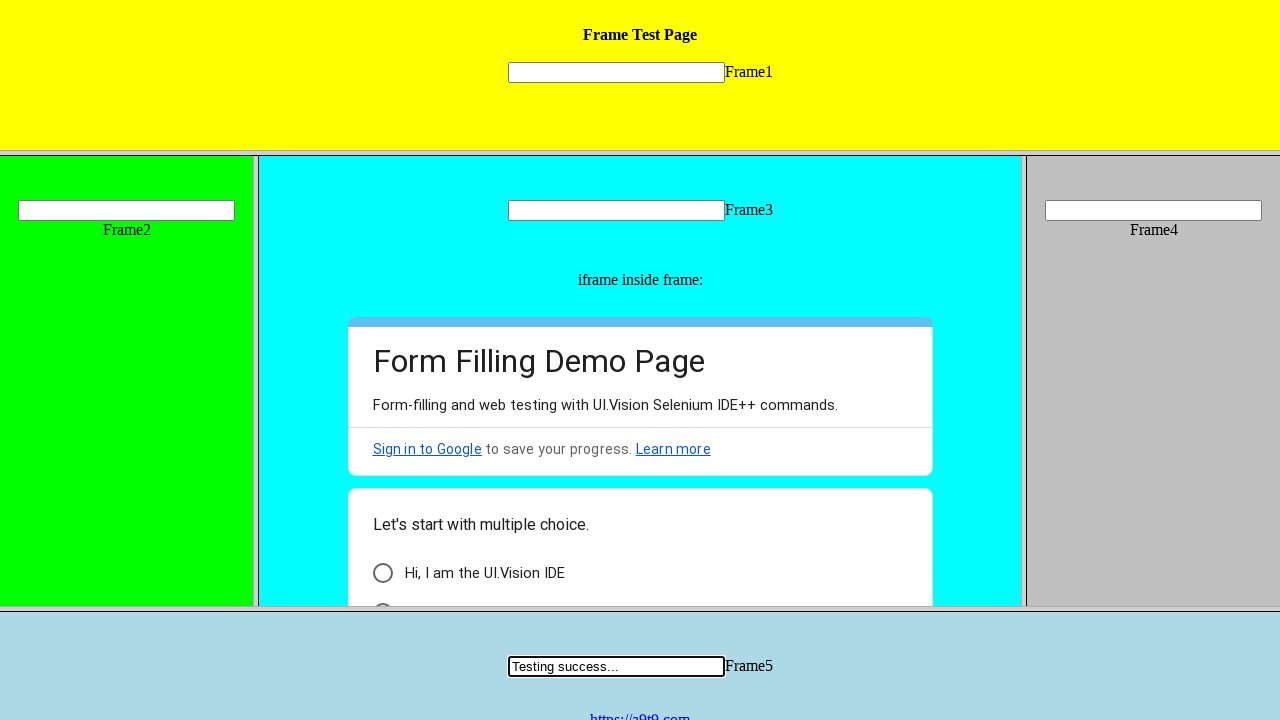

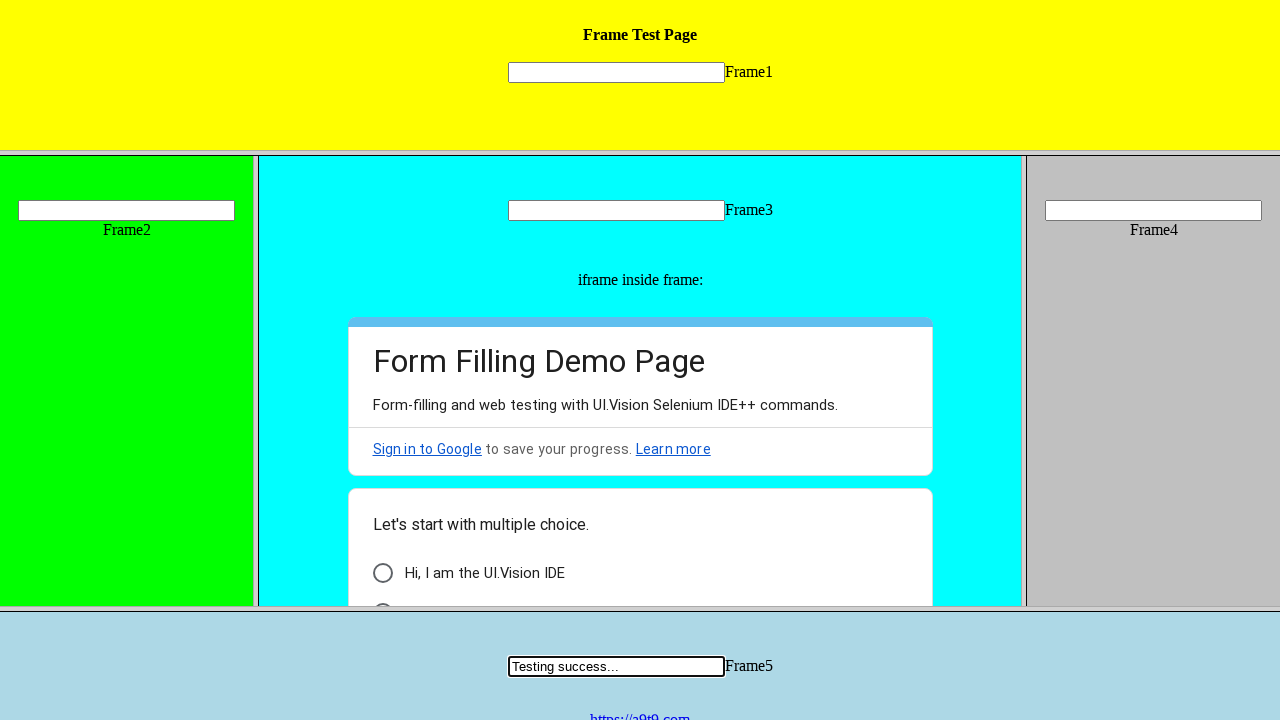